Tests completing a todo item and verifying it appears in the completed list but not in active list

Starting URL: https://react-redux-todomvc.stackblitz.io/

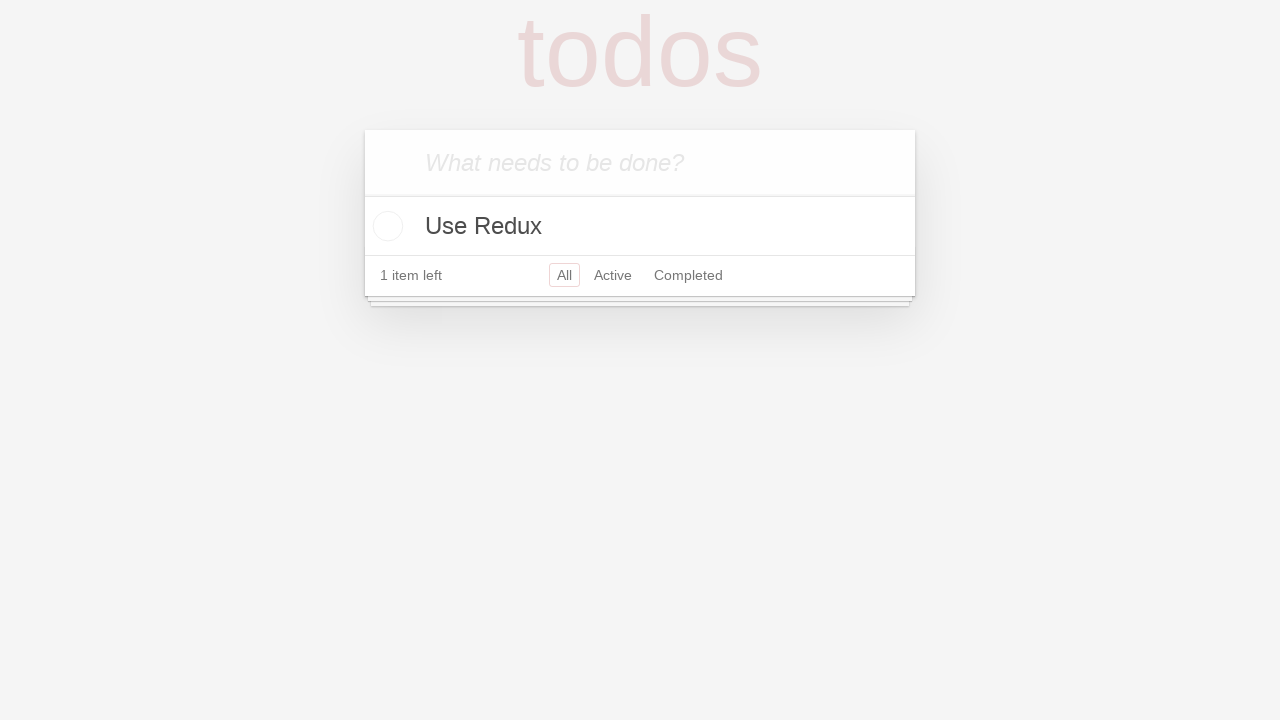

Waited for page root element to load
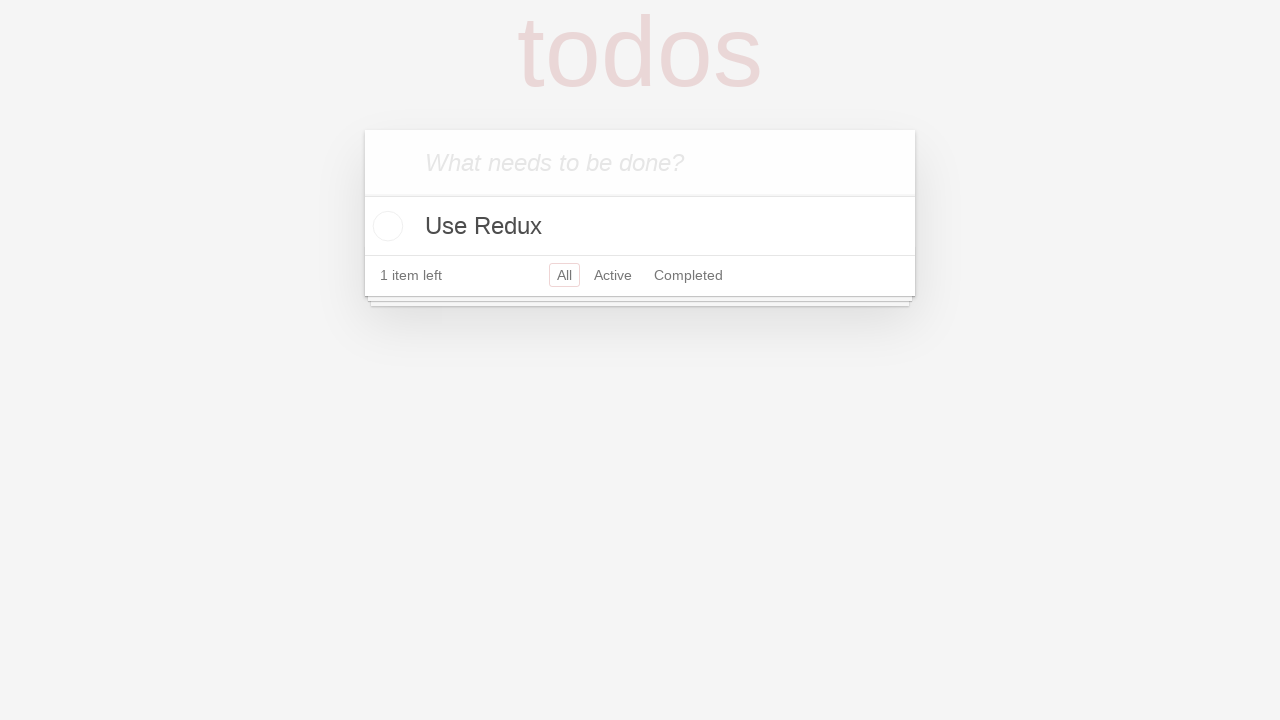

Located todo input field
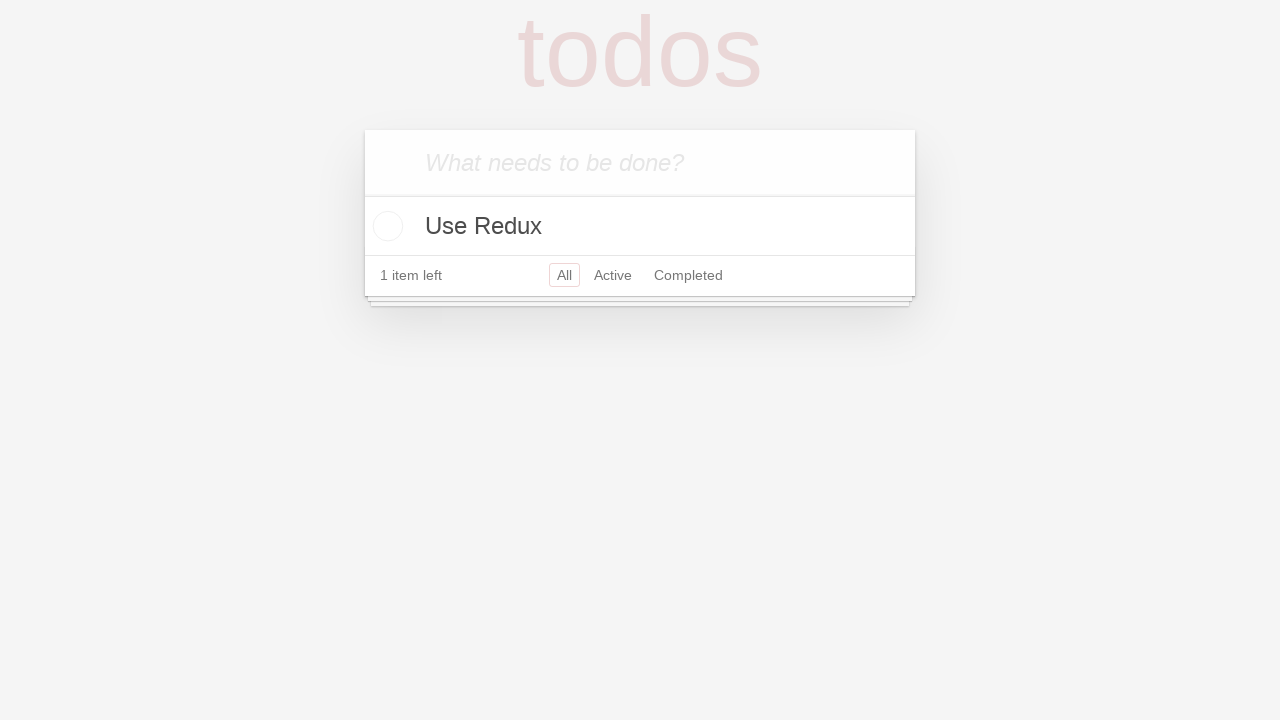

Filled todo input with 'test task' on html > body > div > div > header > input
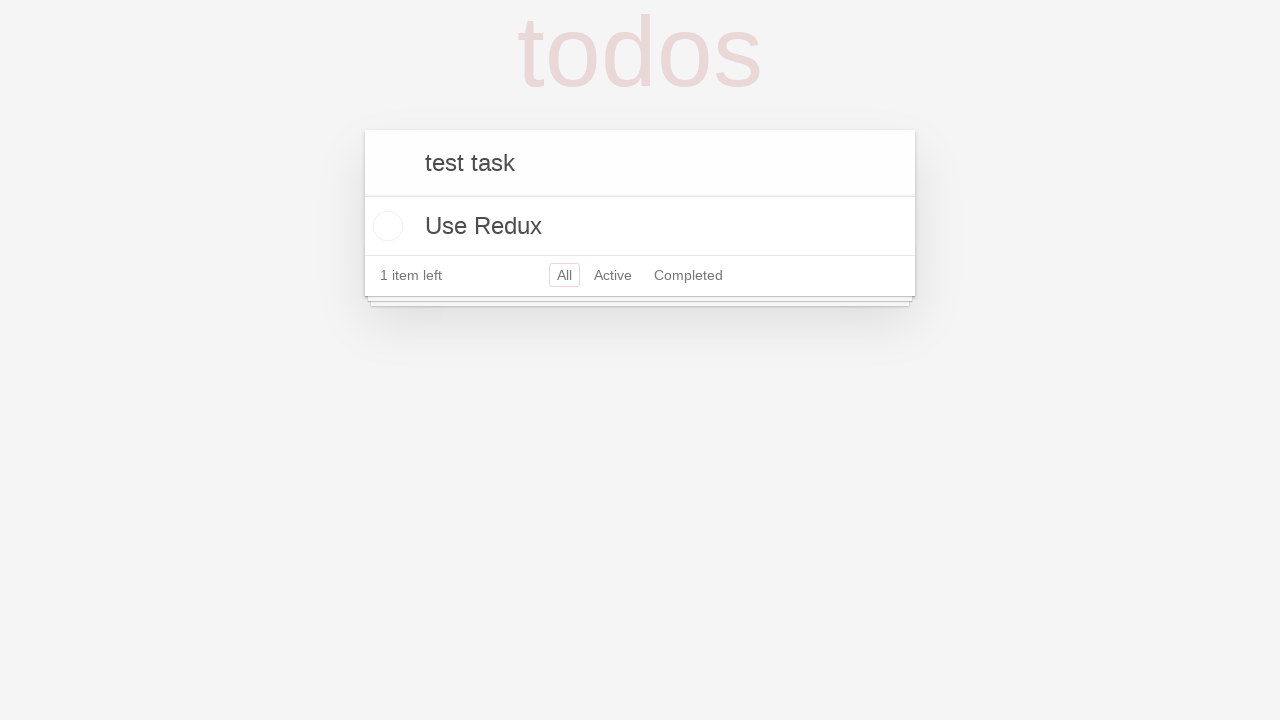

Pressed Enter to add todo item on html > body > div > div > header > input
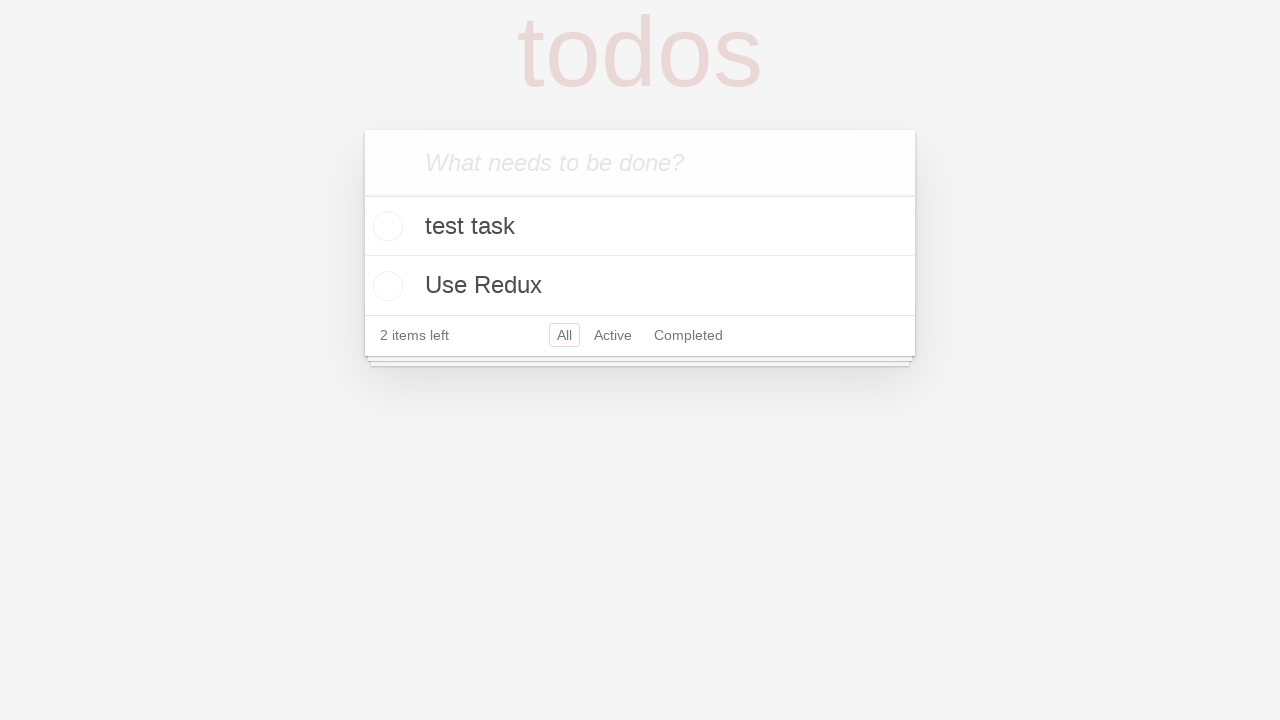

Located checkbox for todo item
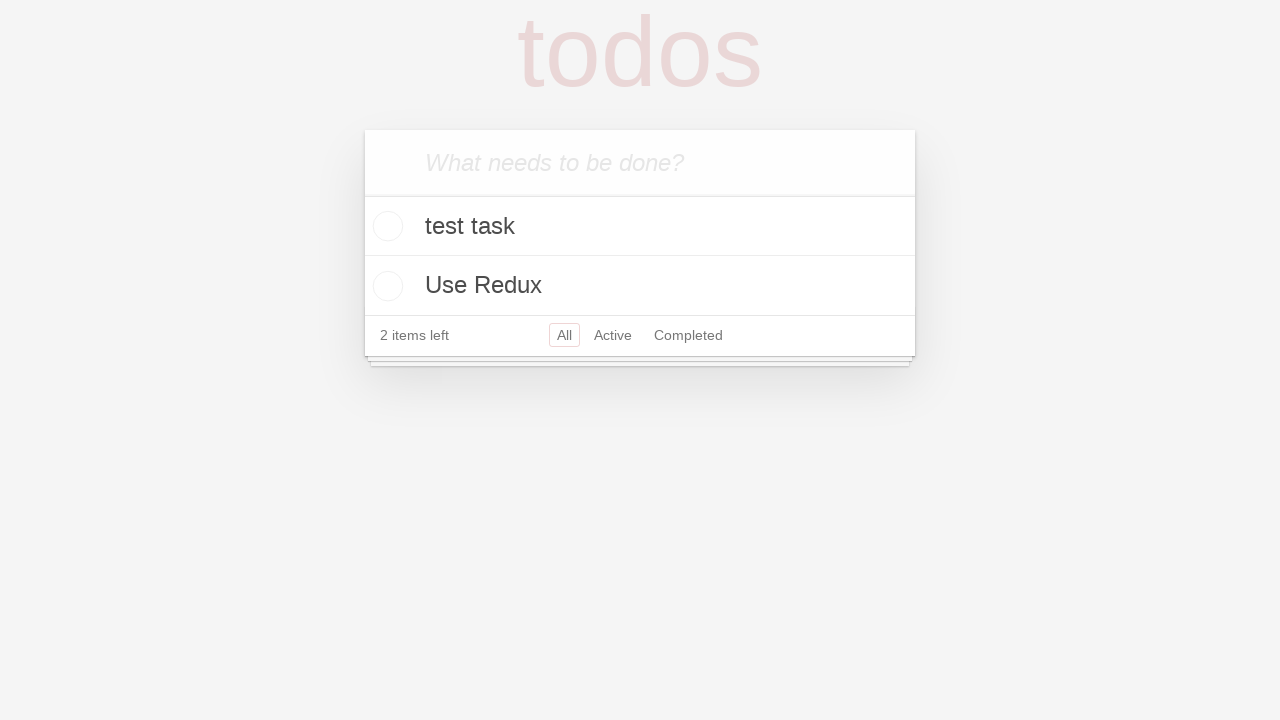

Clicked checkbox to mark todo as complete at (385, 226) on #root > div > section > ul > li > div > input >> nth=0
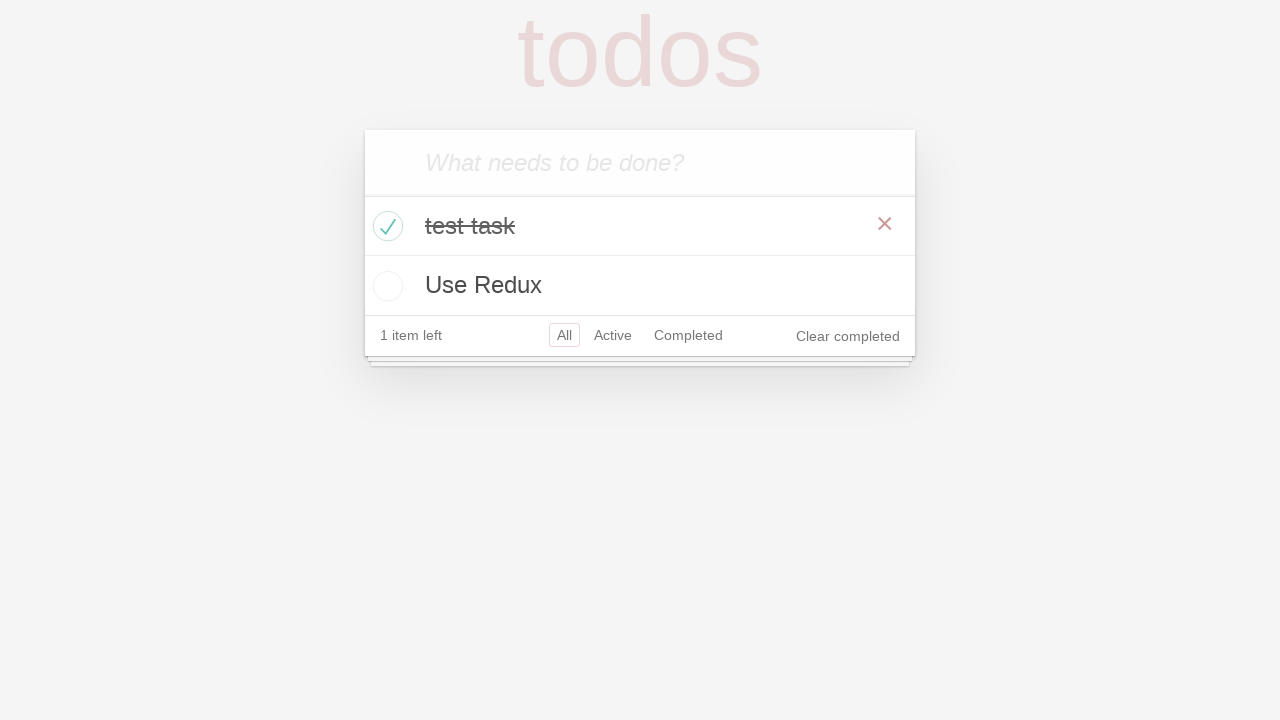

Clicked on Completed filter tab at (688, 335) on #root > div > section > footer > ul > li:nth-child(3) > a
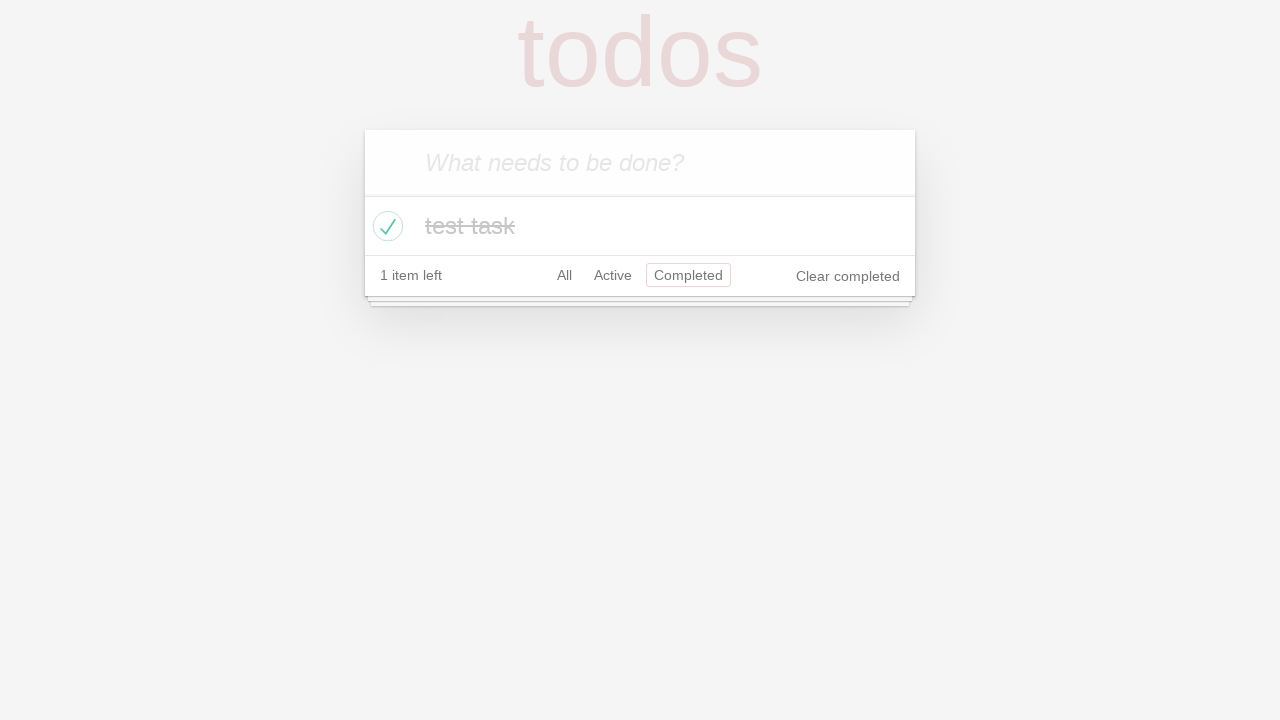

Located first item in completed list
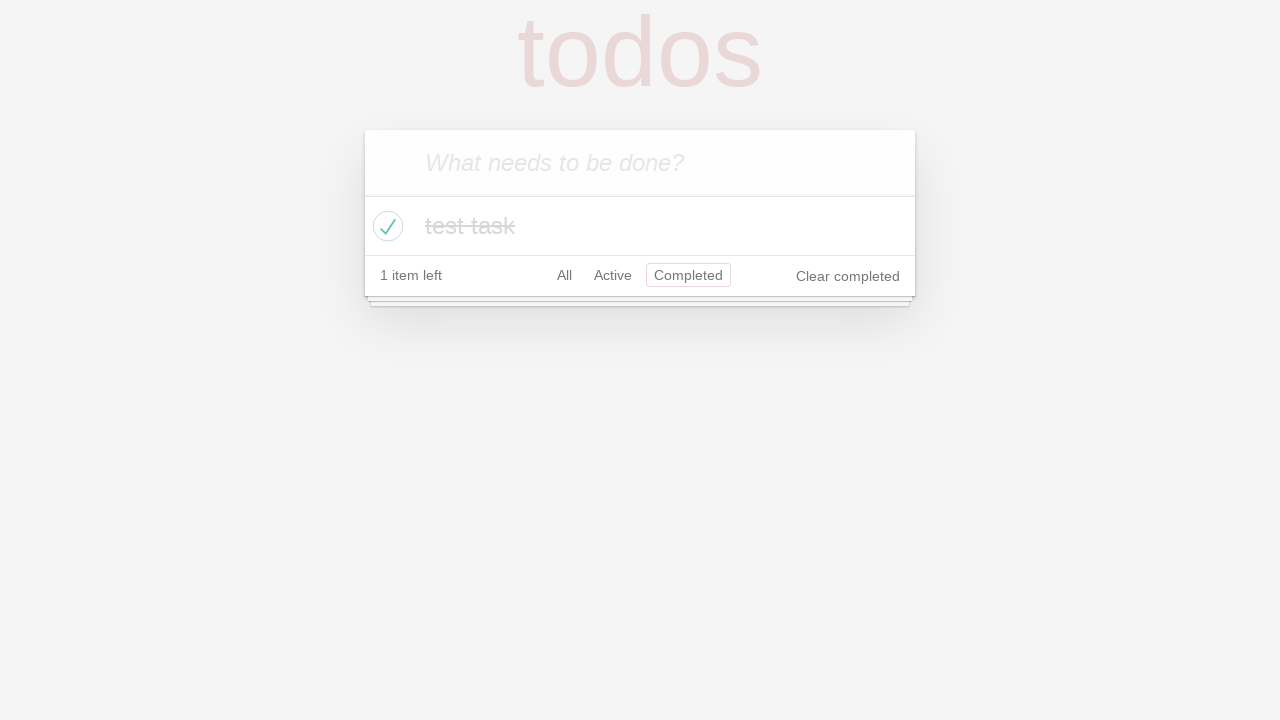

Verified todo item has 'completed' class attribute
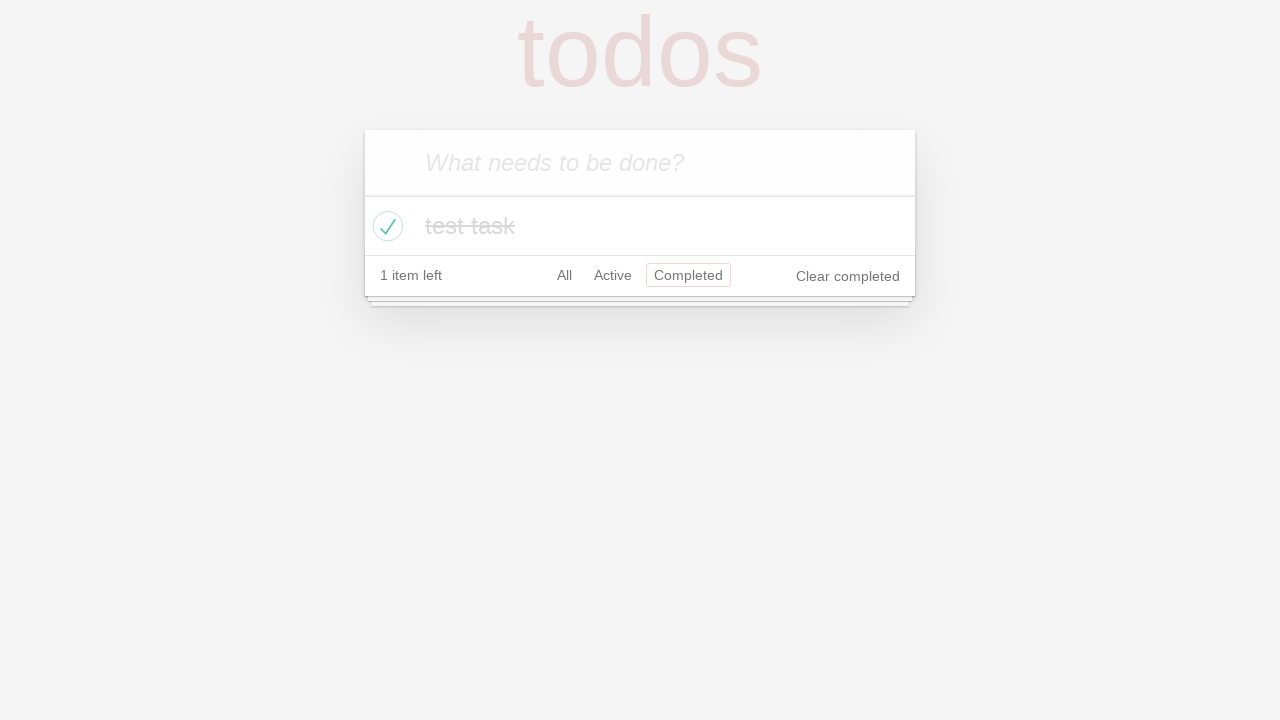

Clicked on Active filter tab at (613, 275) on #root > div > section > footer > ul > li:nth-child(2) > a
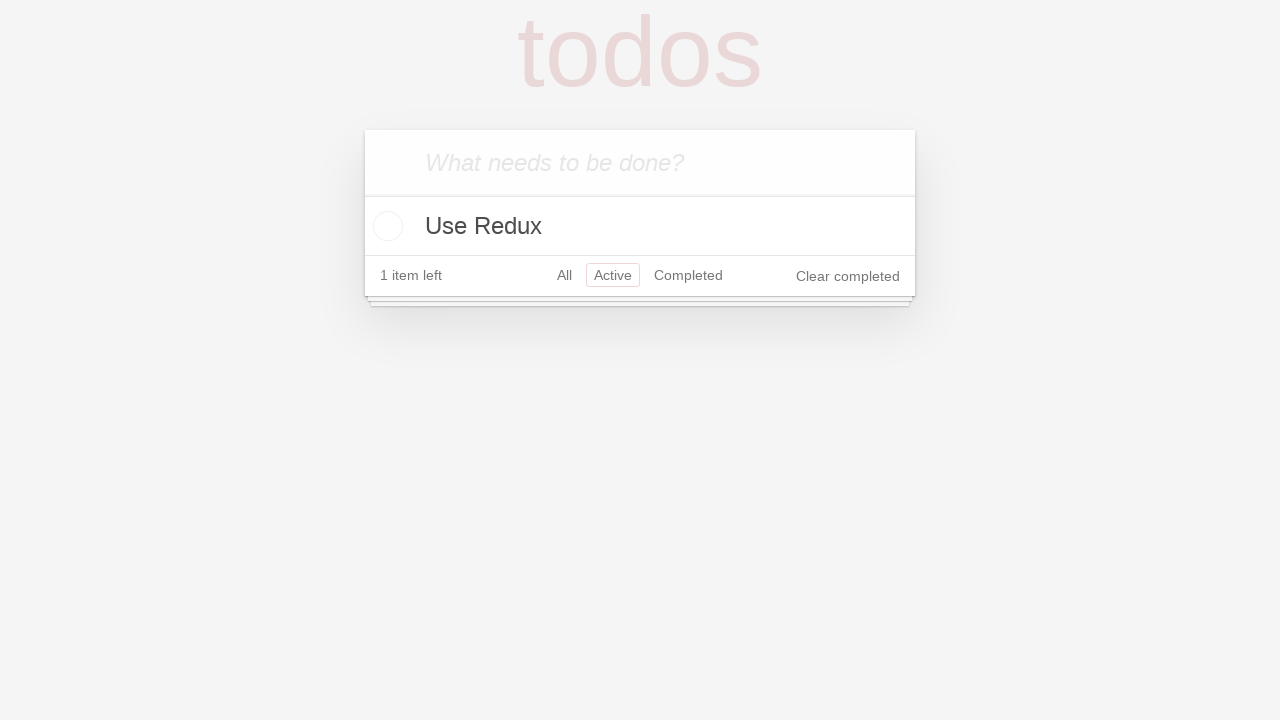

Located all items in active list
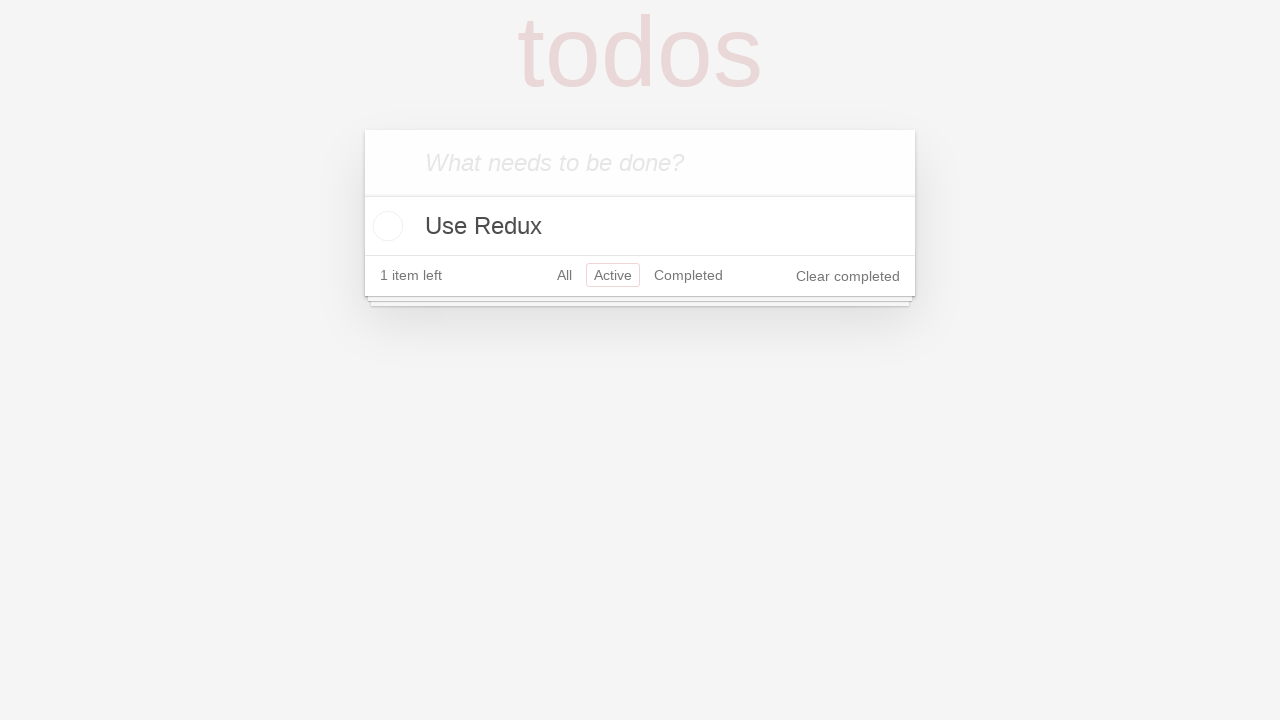

Verified 'test task' is not in active items list
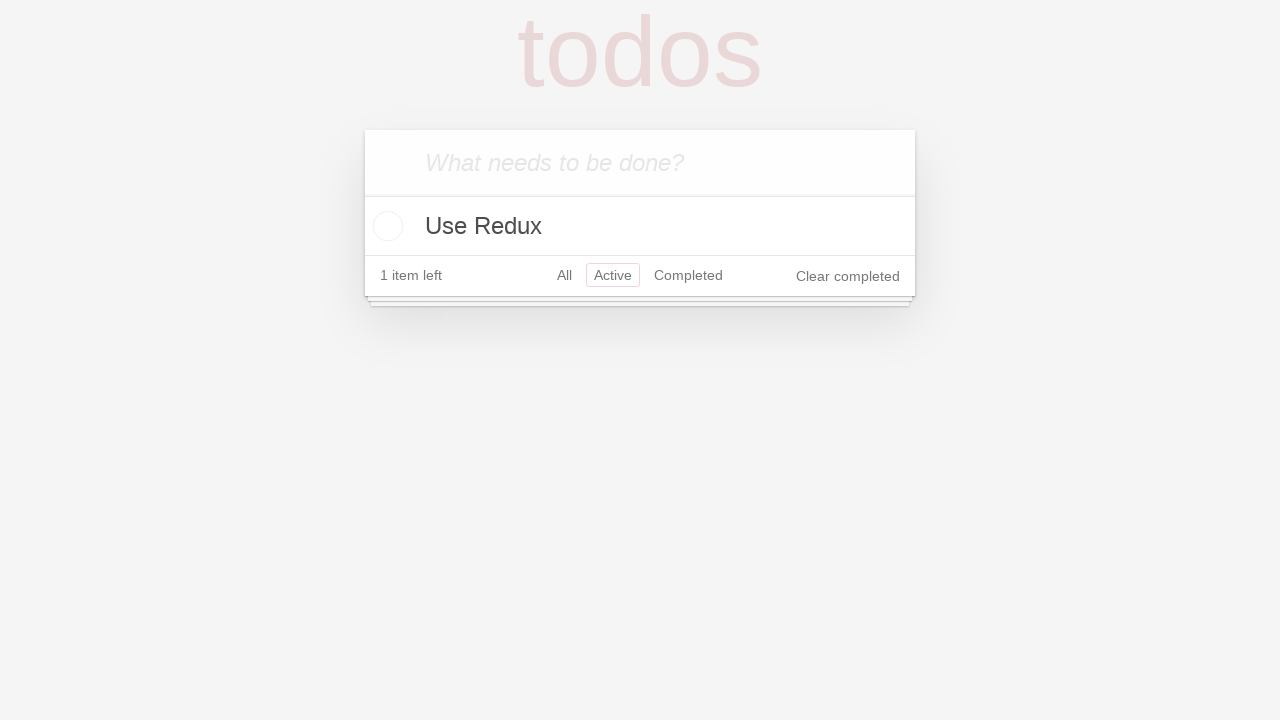

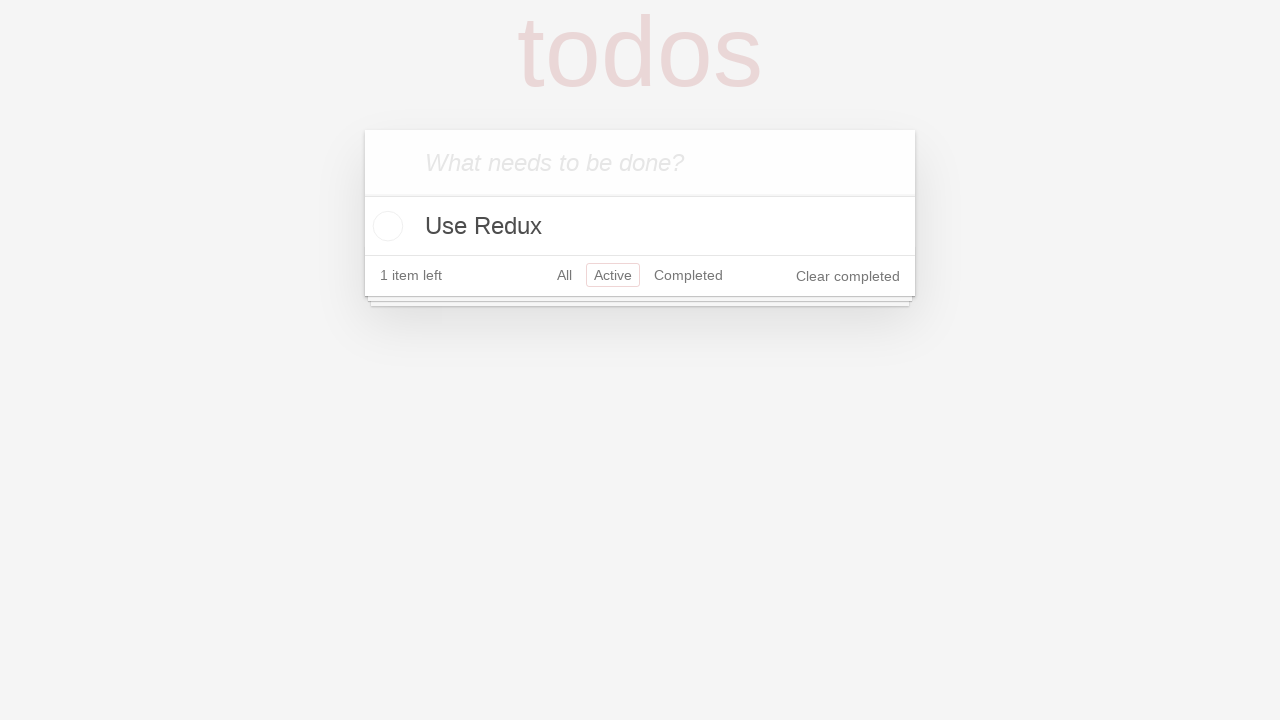